Tests the mortgage calculator by entering home value, down payment, loan amount, and interest rate, then clicking calculate to verify the monthly payment calculation.

Starting URL: https://www.mortgagecalculator.org/

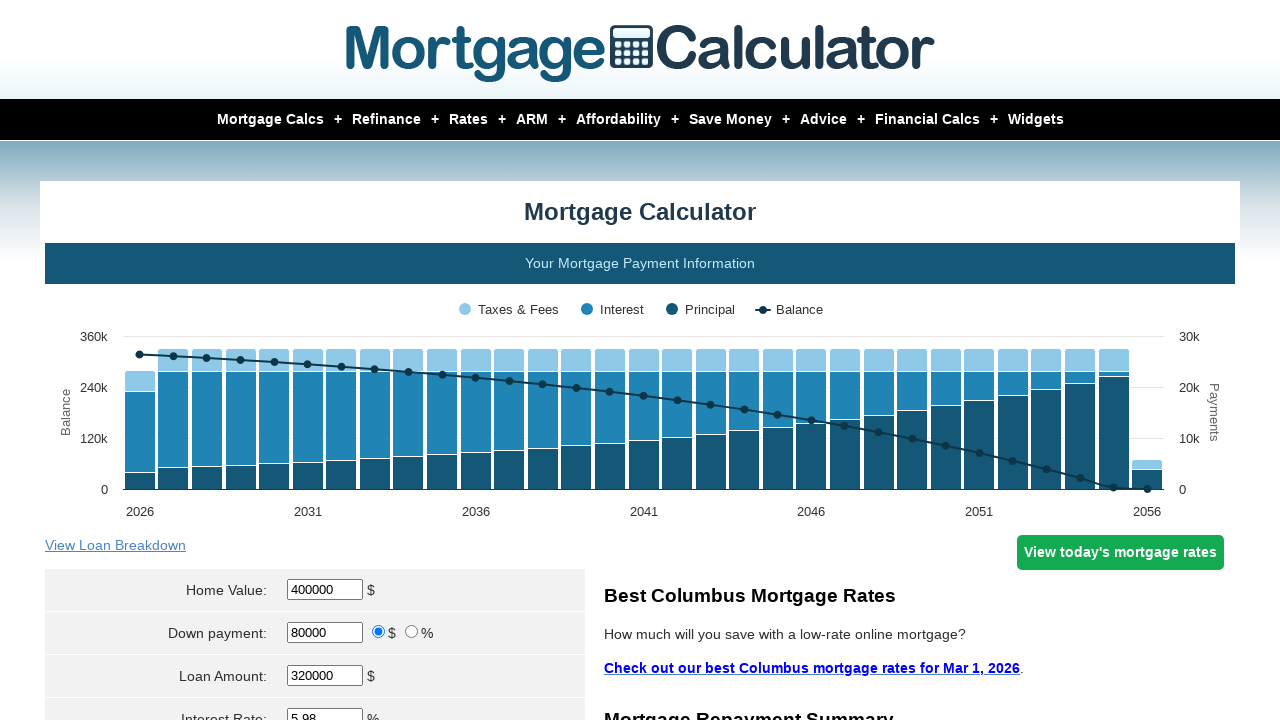

Filled home value field with $412,000 on input[name='param[homevalue]']
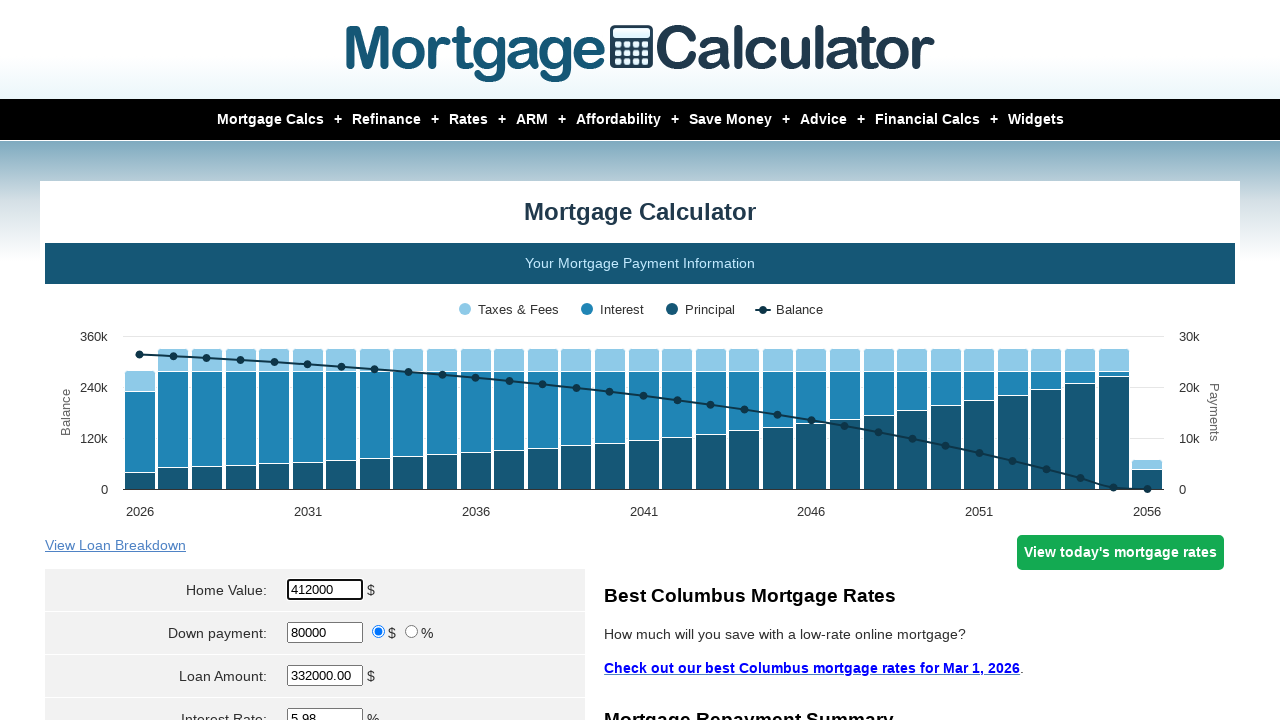

Filled down payment field with $112,000 on input[name='param[downpayment]']
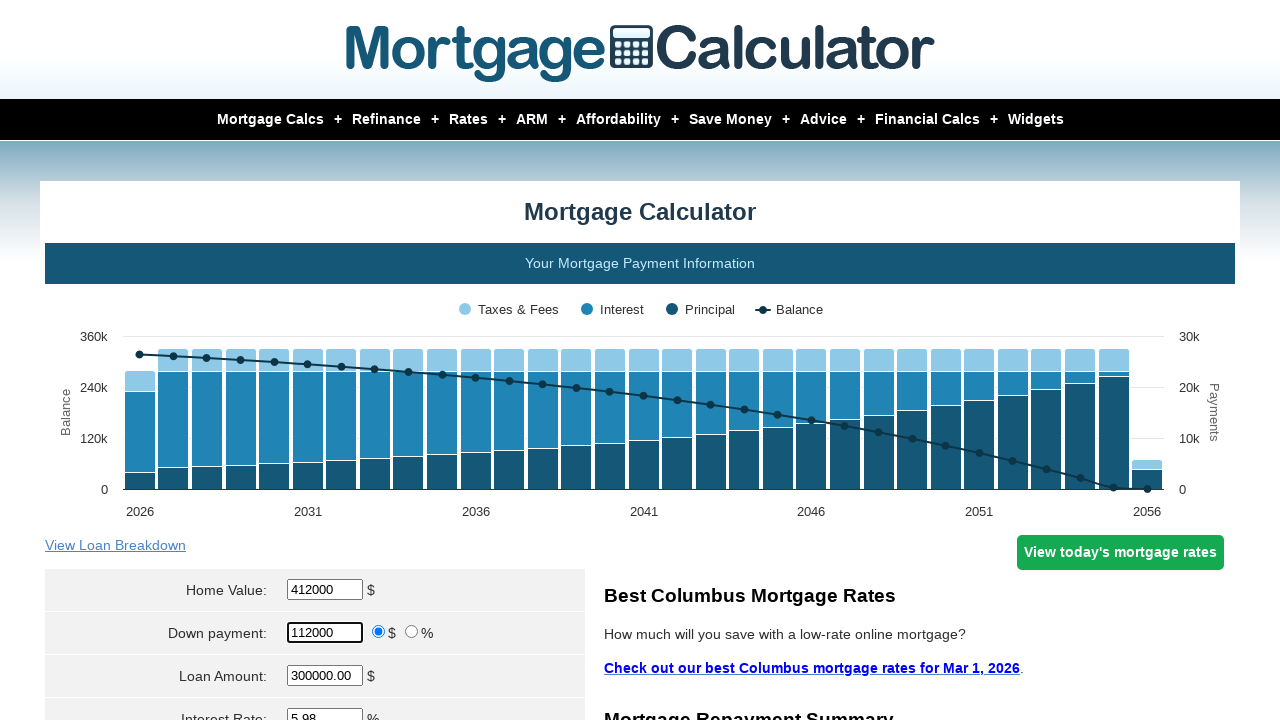

Filled loan amount field with $300,000 on #loanamt
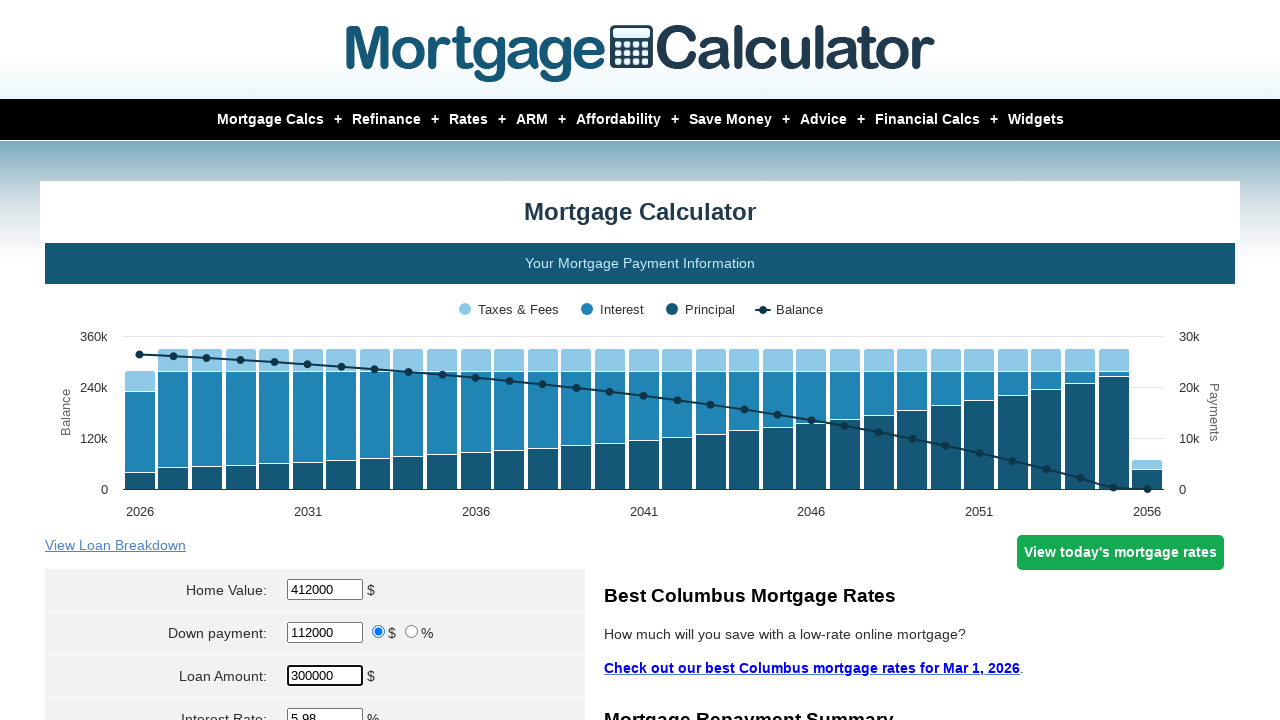

Filled interest rate field with 4% on input[name='param[interest_rate]']
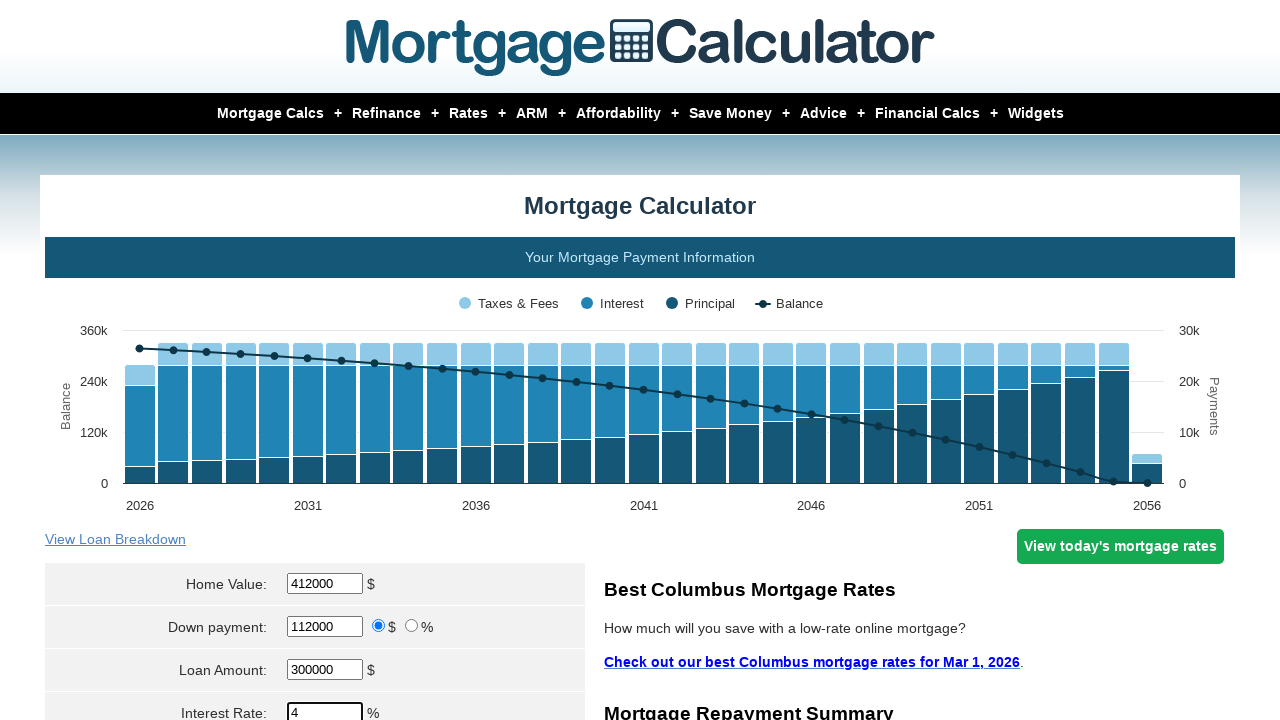

Clicked calculate button to compute monthly payment at (315, 360) on input[name='cal']
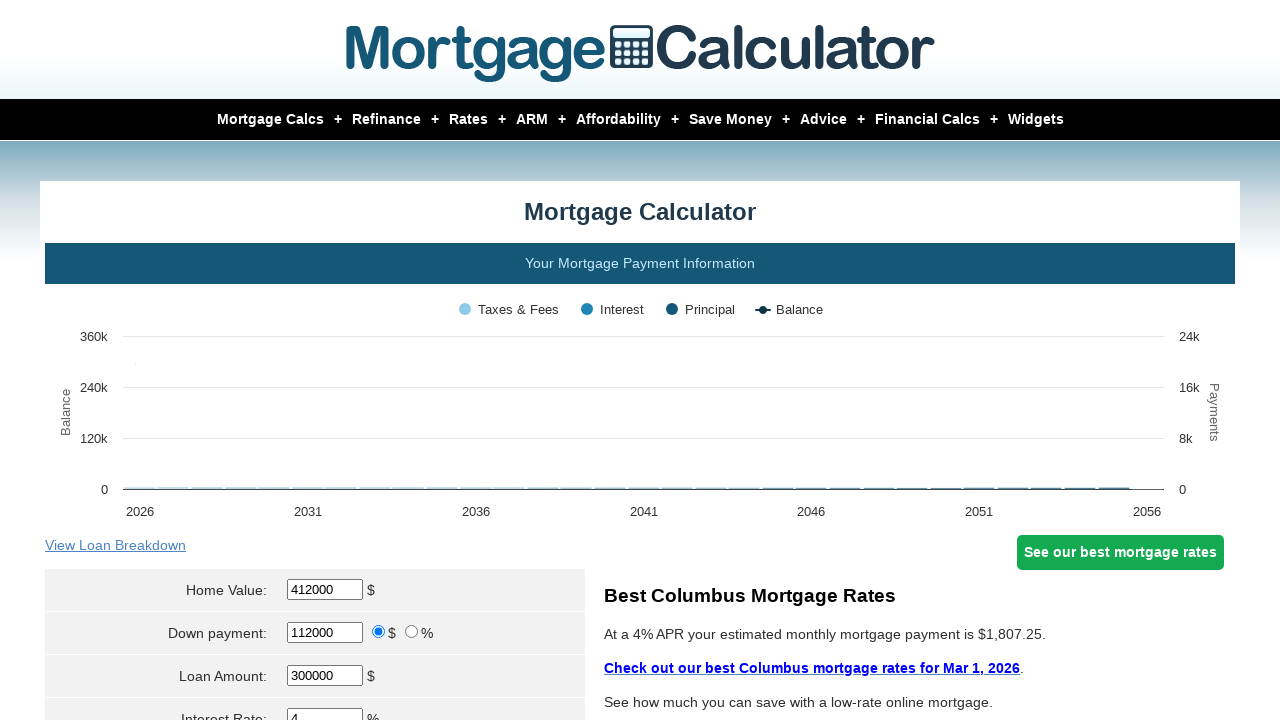

Monthly payment results loaded and visible
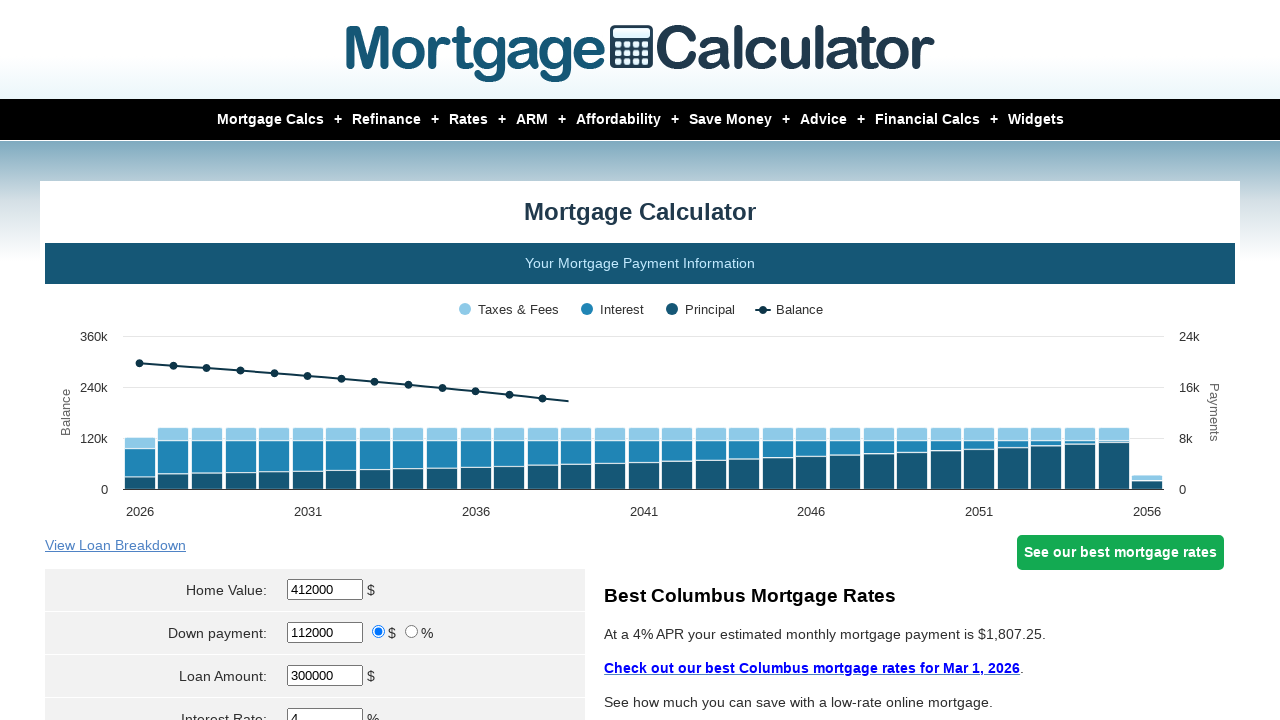

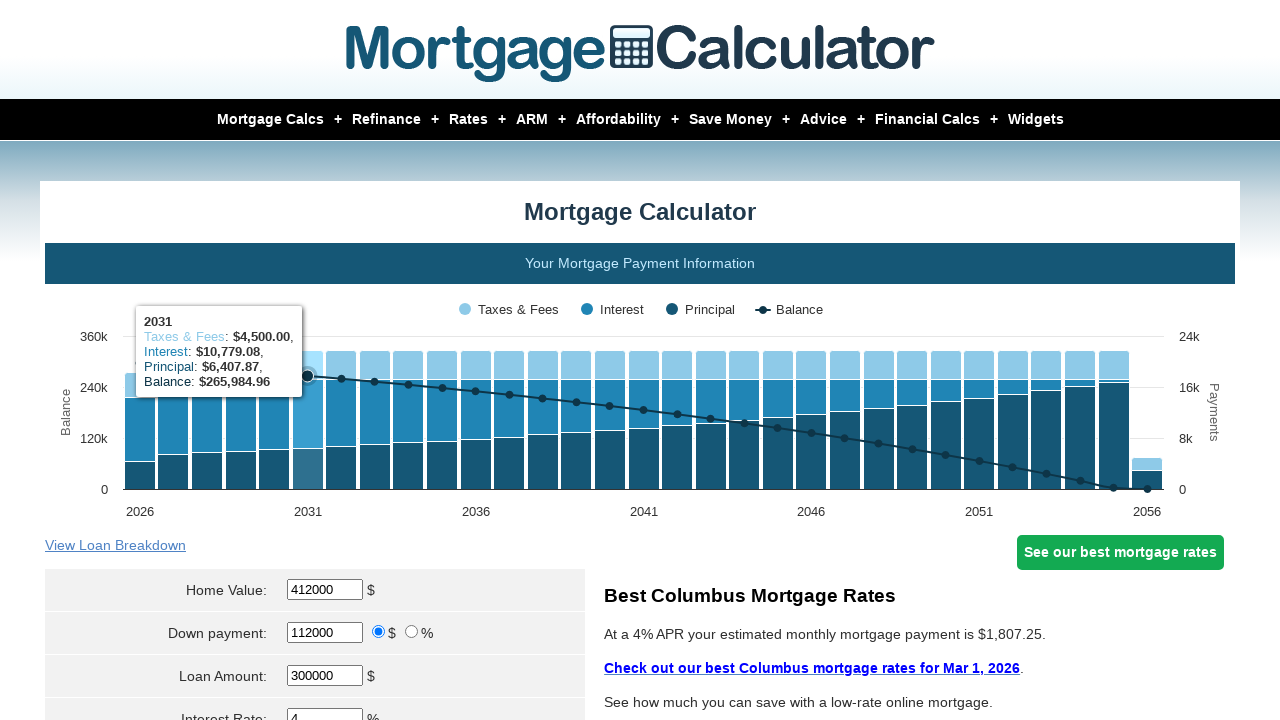